Verifies button number 2 by clicking on it

Starting URL: https://formy-project.herokuapp.com/buttons#

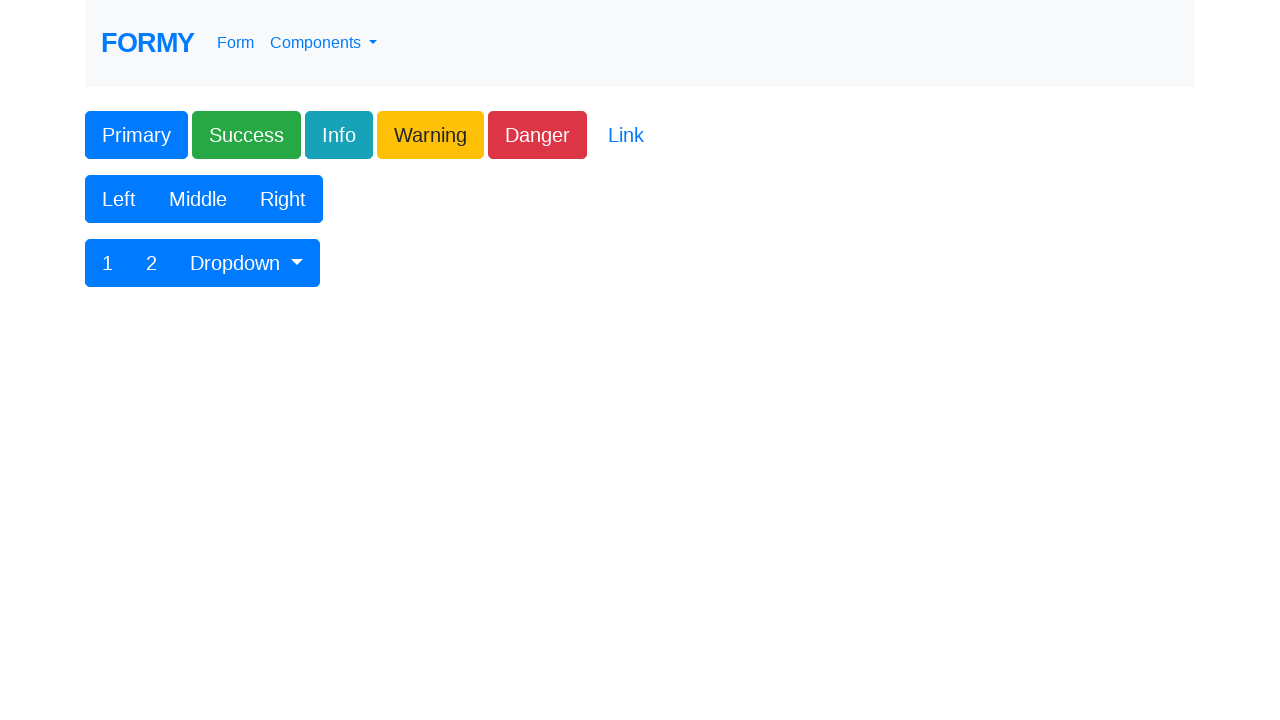

Clicked button number 2 at (152, 263) on button:text('2')
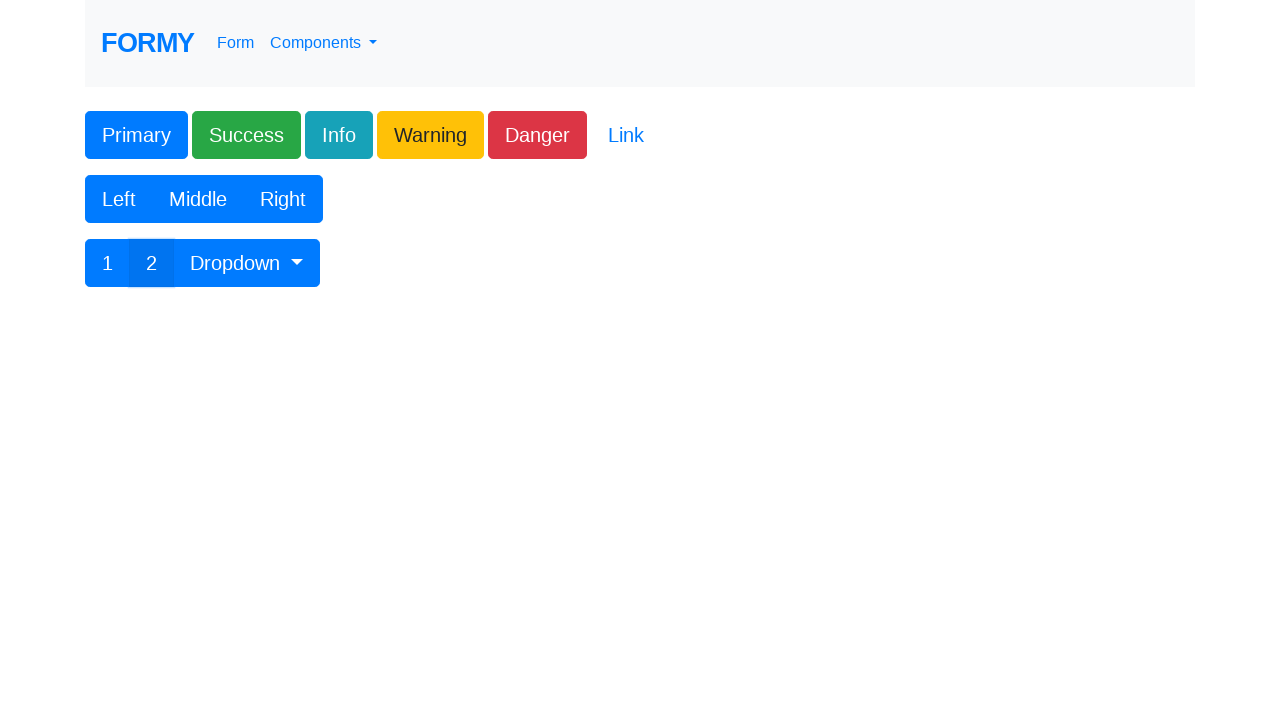

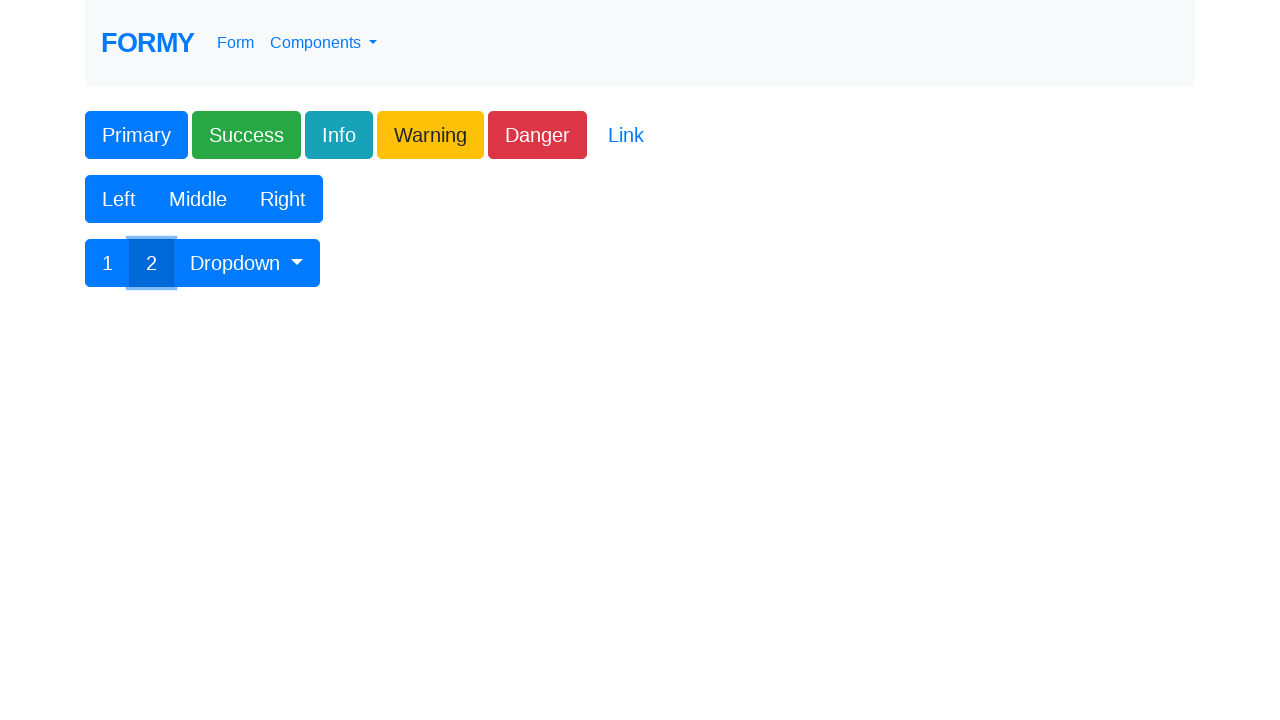